Tests contact form validation by first submitting an empty form to verify error messages appear, then filling the form fields and verifying errors disappear

Starting URL: http://jupiter.cloud.planittesting.com

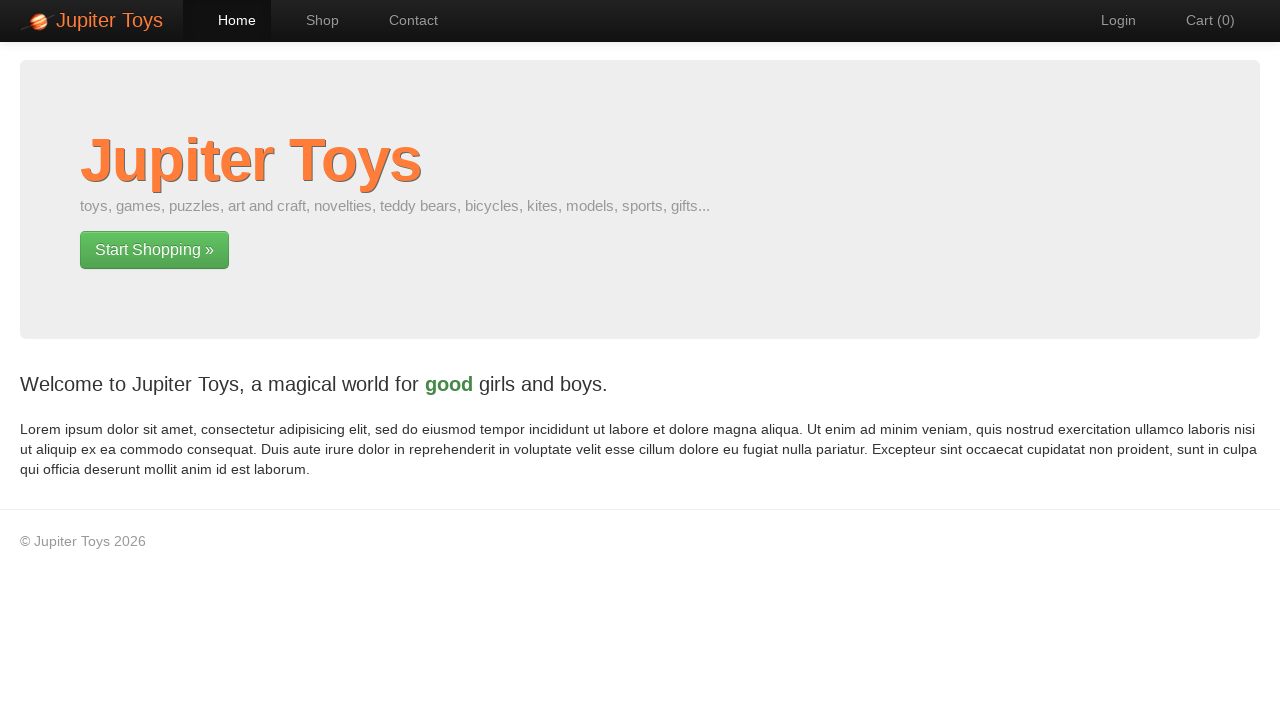

Clicked navigation link to contact page at (404, 20) on #nav-contact a
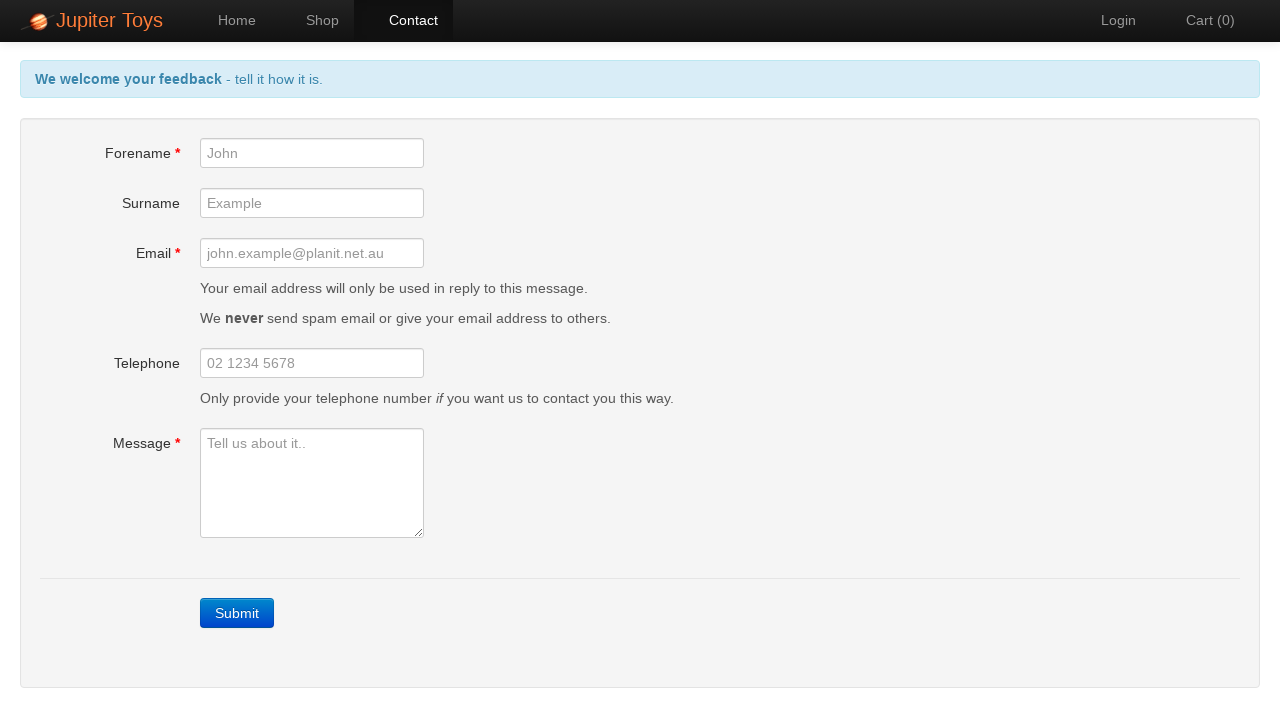

Contact form loaded and header message visible
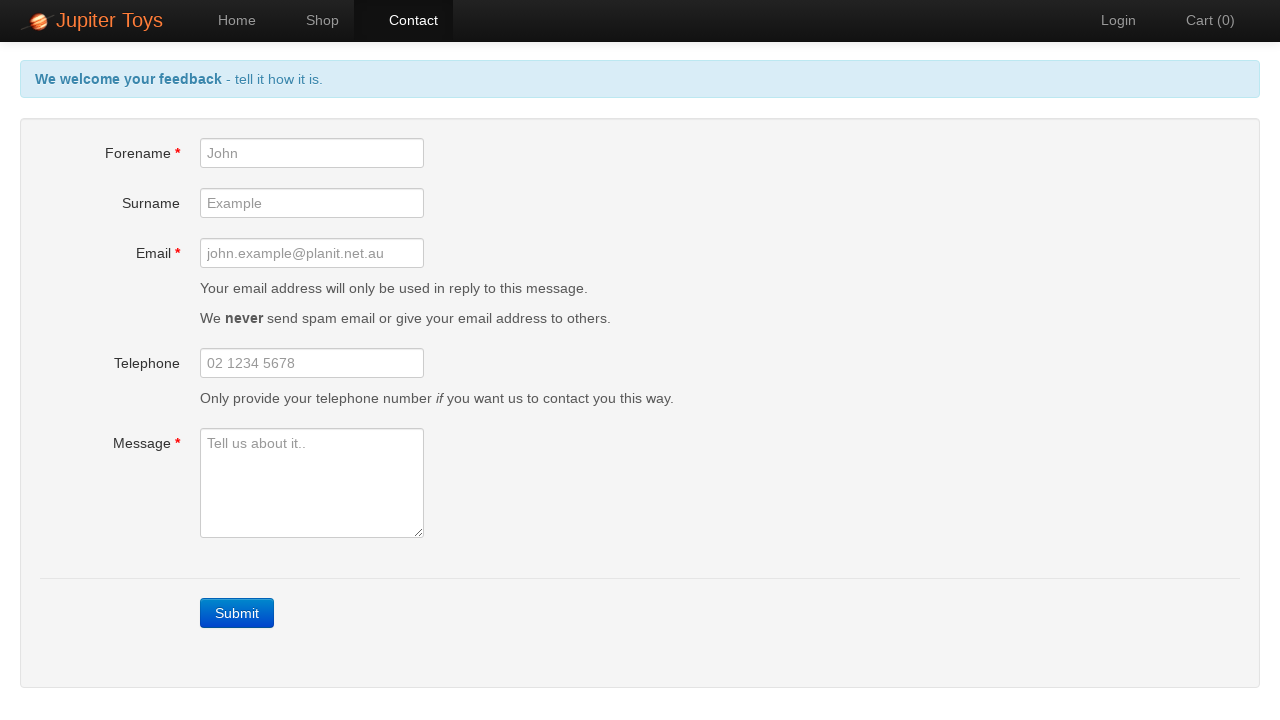

Clicked submit button on empty contact form at (237, 613) on form div a
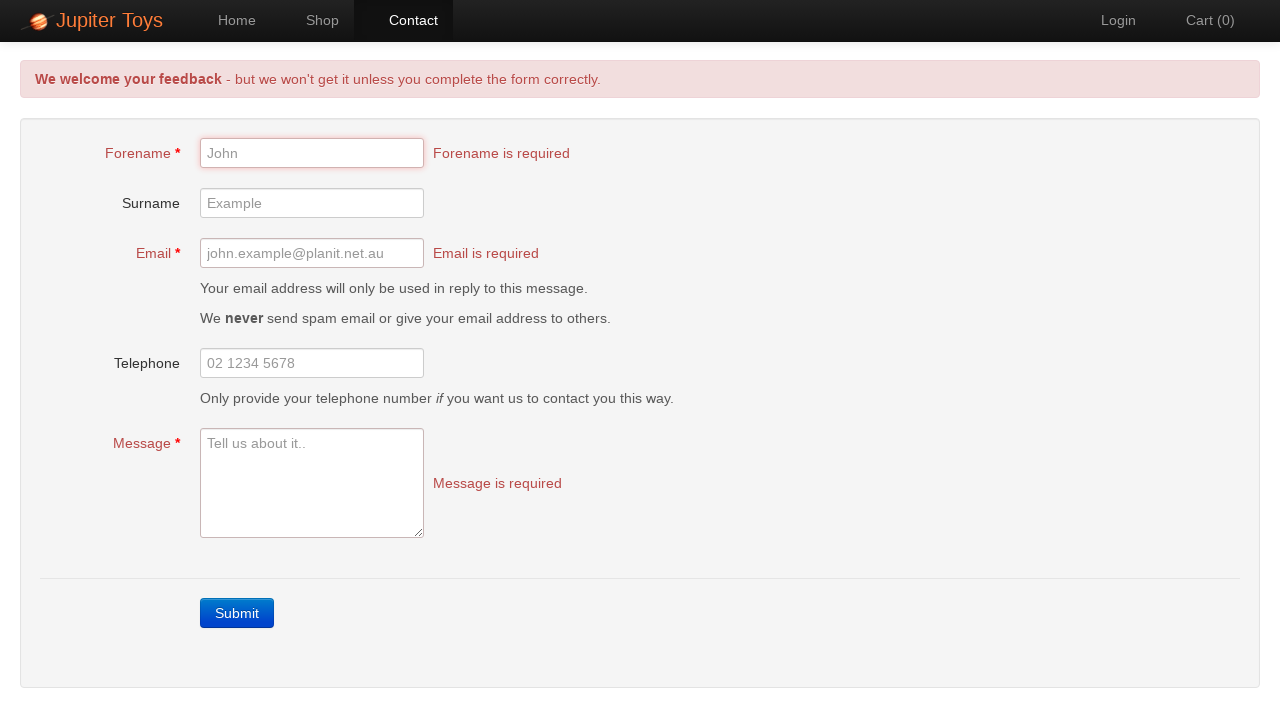

Forename error message appeared
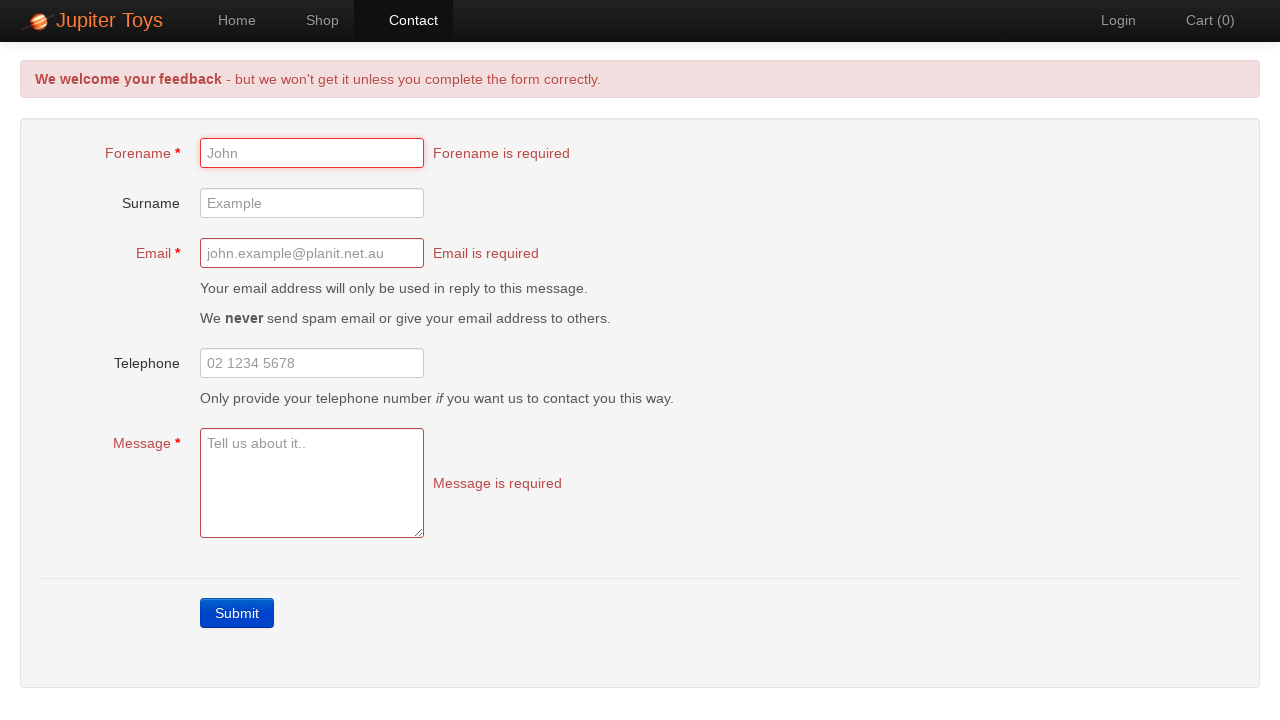

Email error message appeared
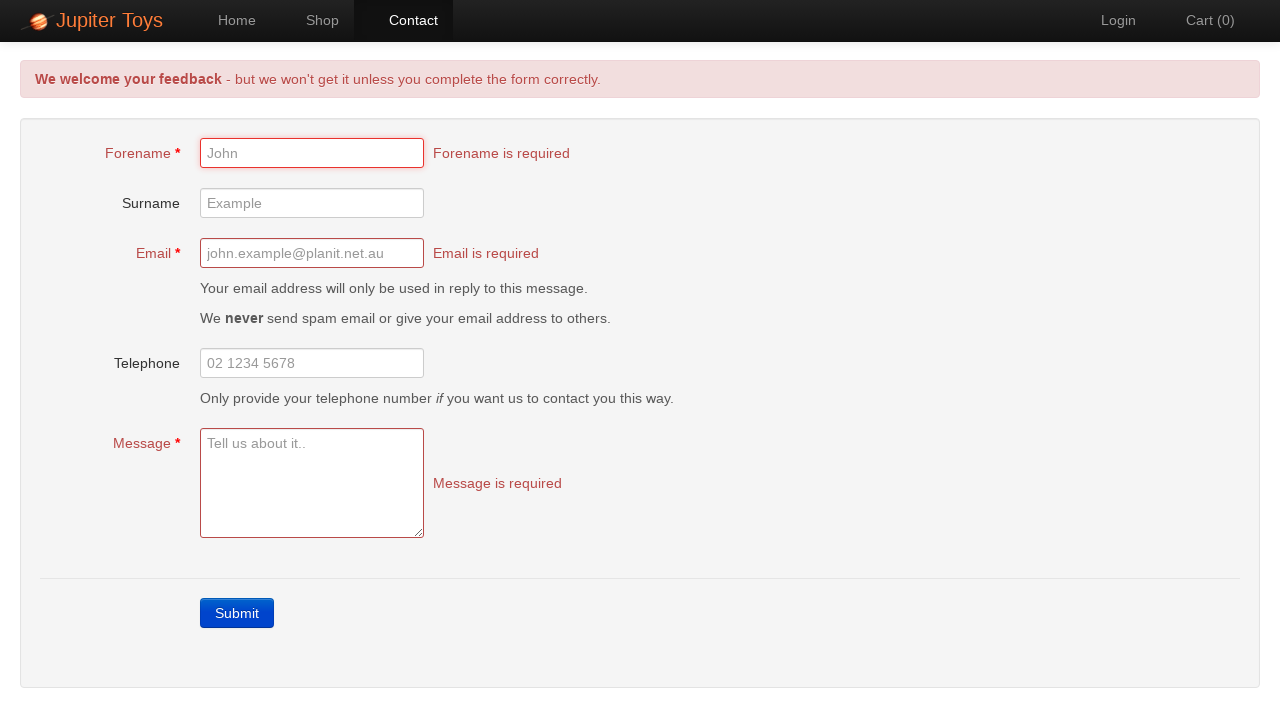

Message error message appeared
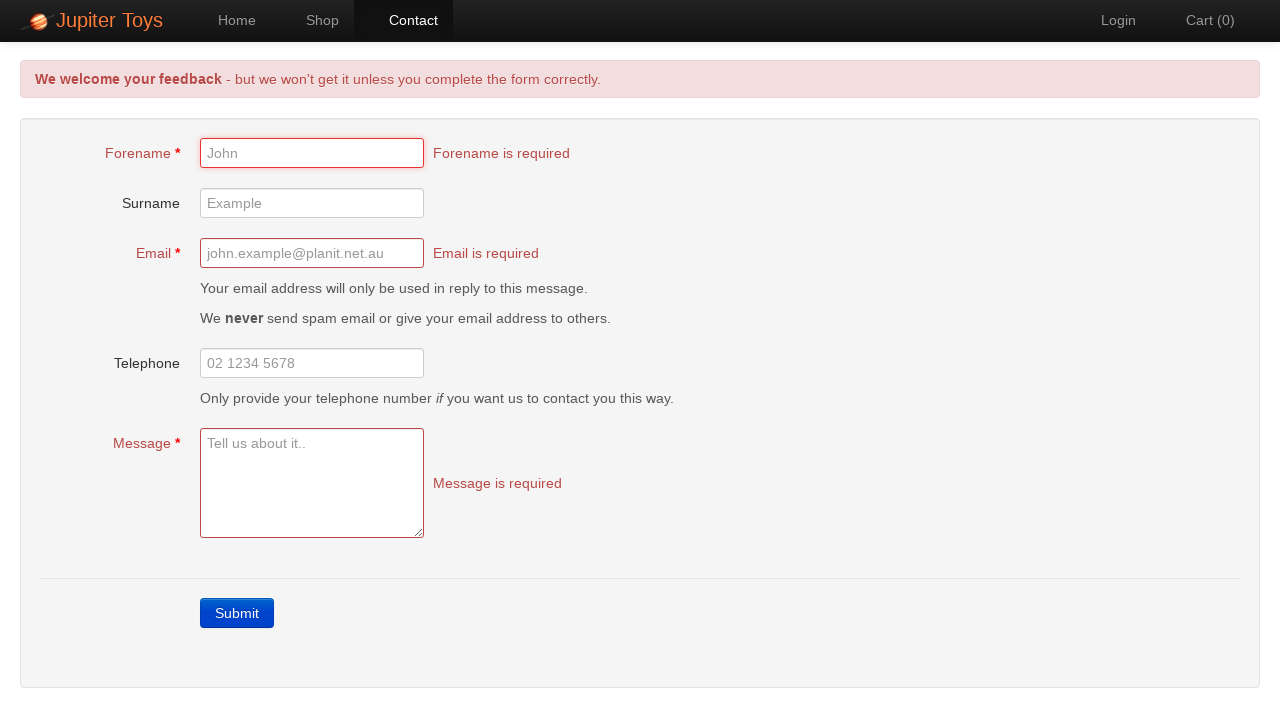

Filled forename field with 'John' on #forename
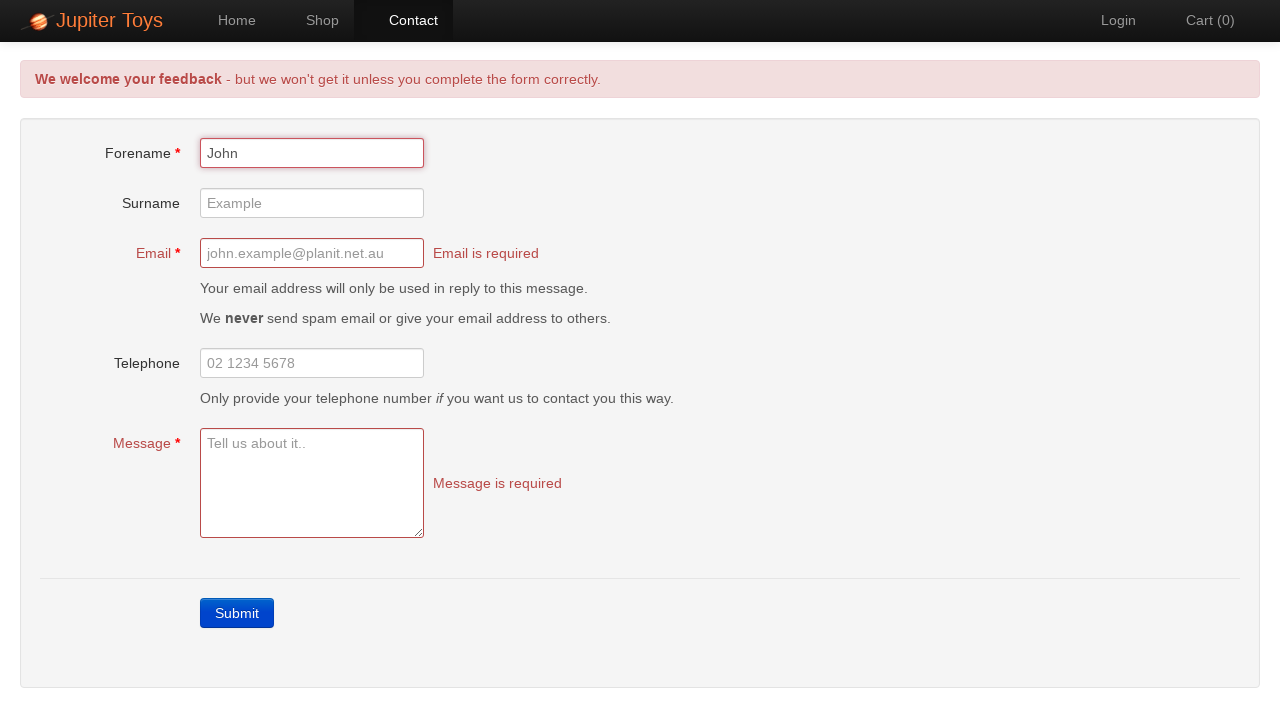

Filled email field with 'john.example@planit.net.au' on #email
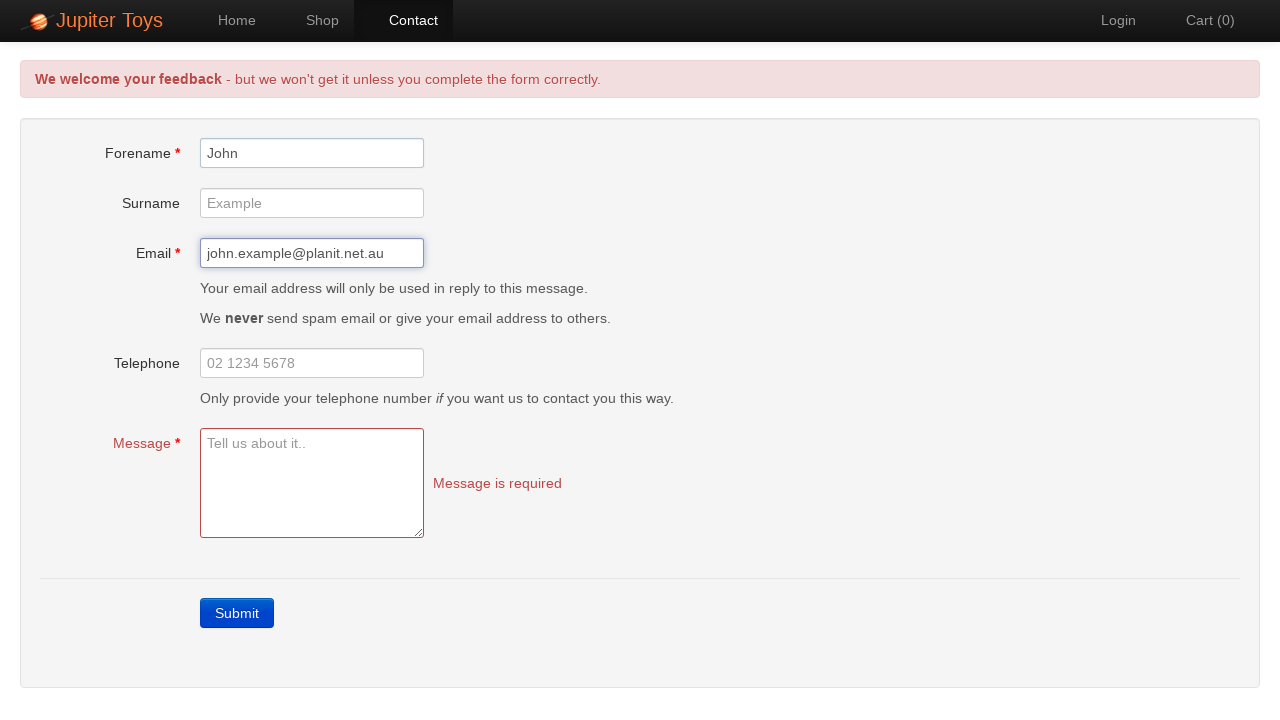

Filled message field with 'Tell us about it' on #message
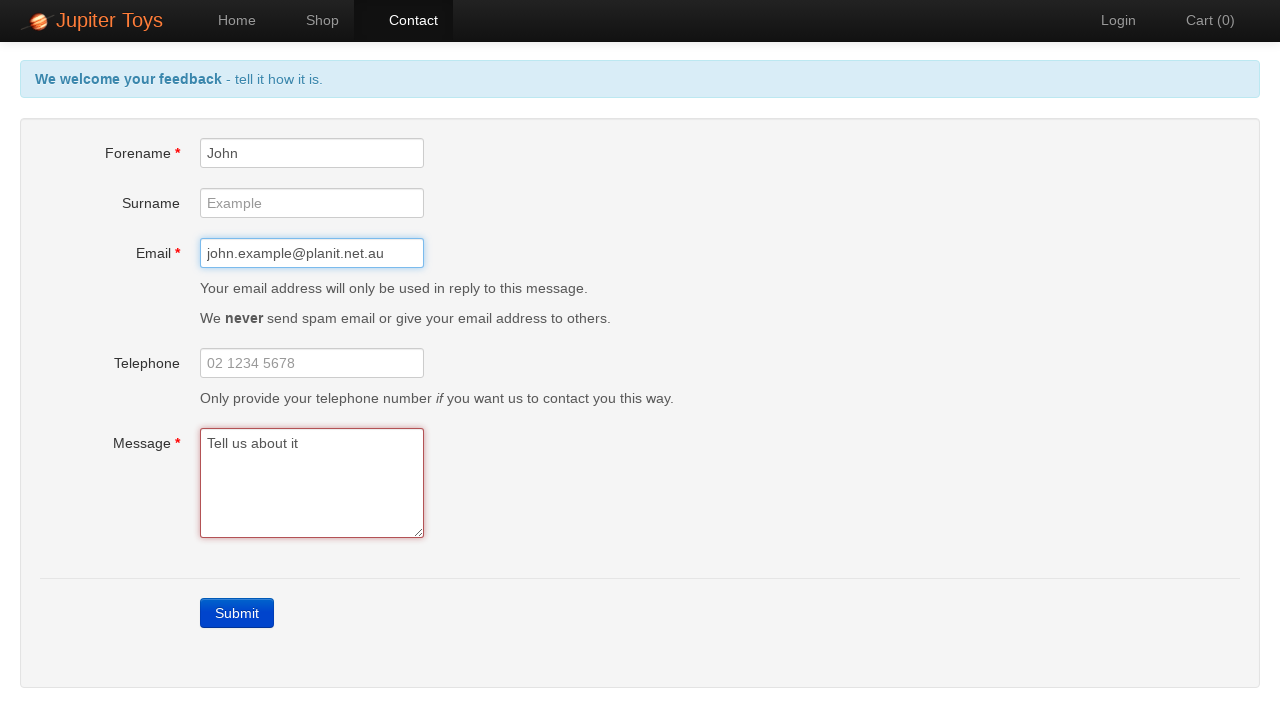

Clicked submit button with all form fields filled at (237, 613) on form div a
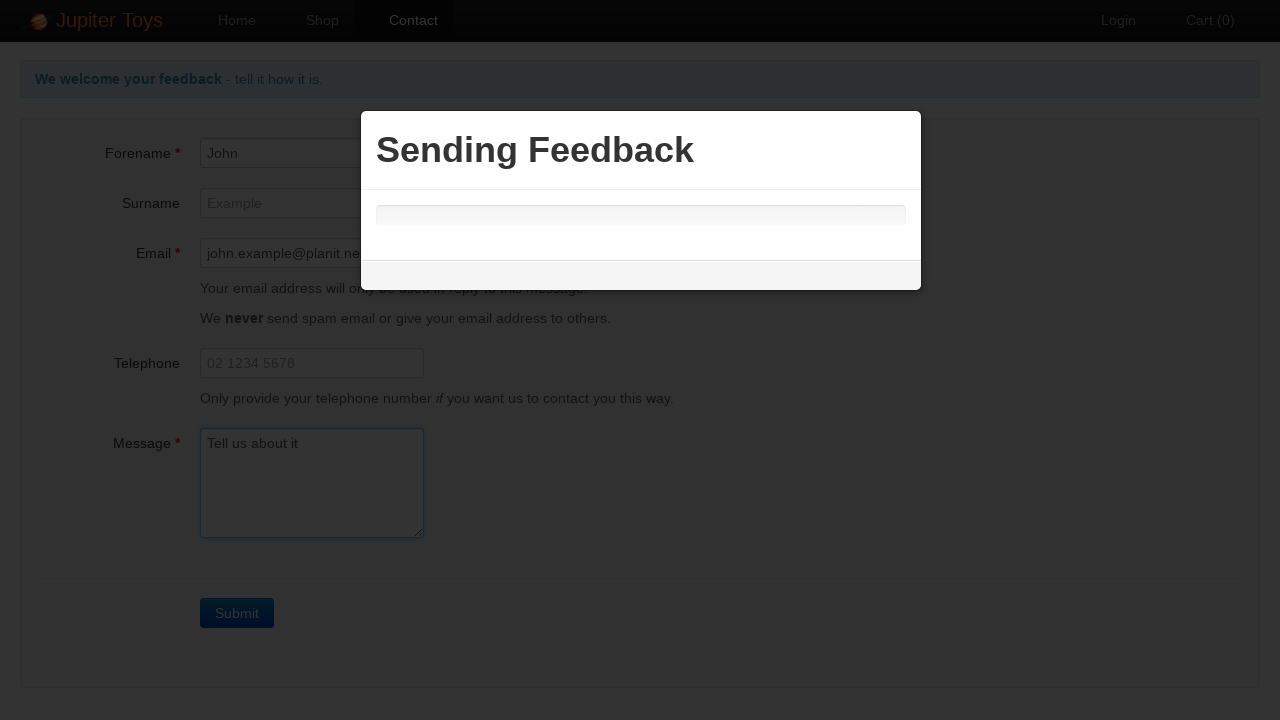

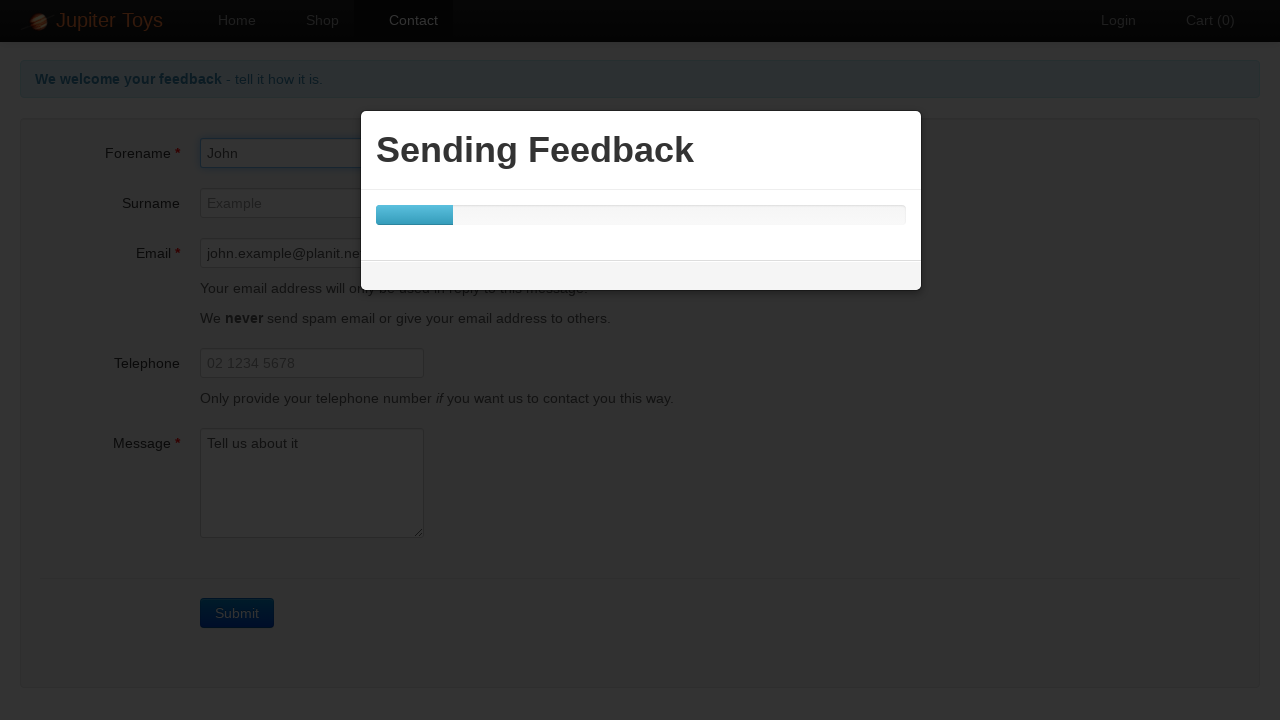